Tests the Python.org search functionality by entering "pycon" in the search box and submitting the search form.

Starting URL: http://www.python.org

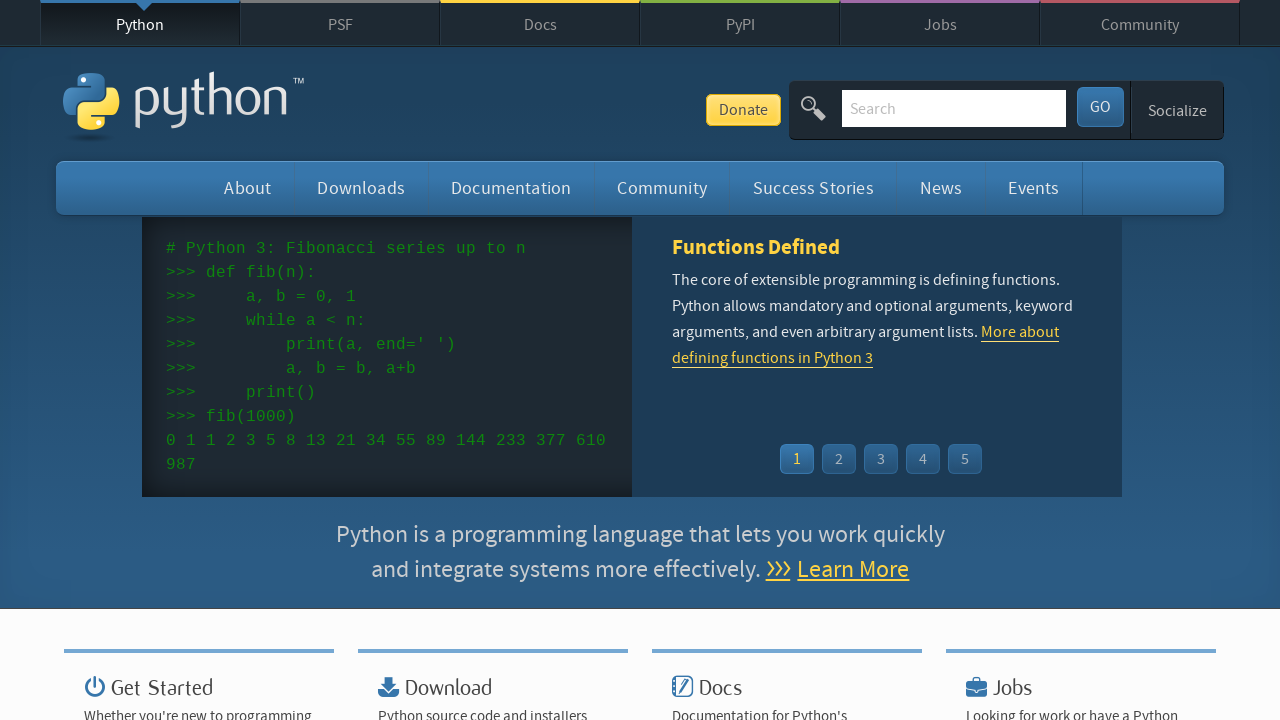

Filled search box with 'pycon' on input[name='q']
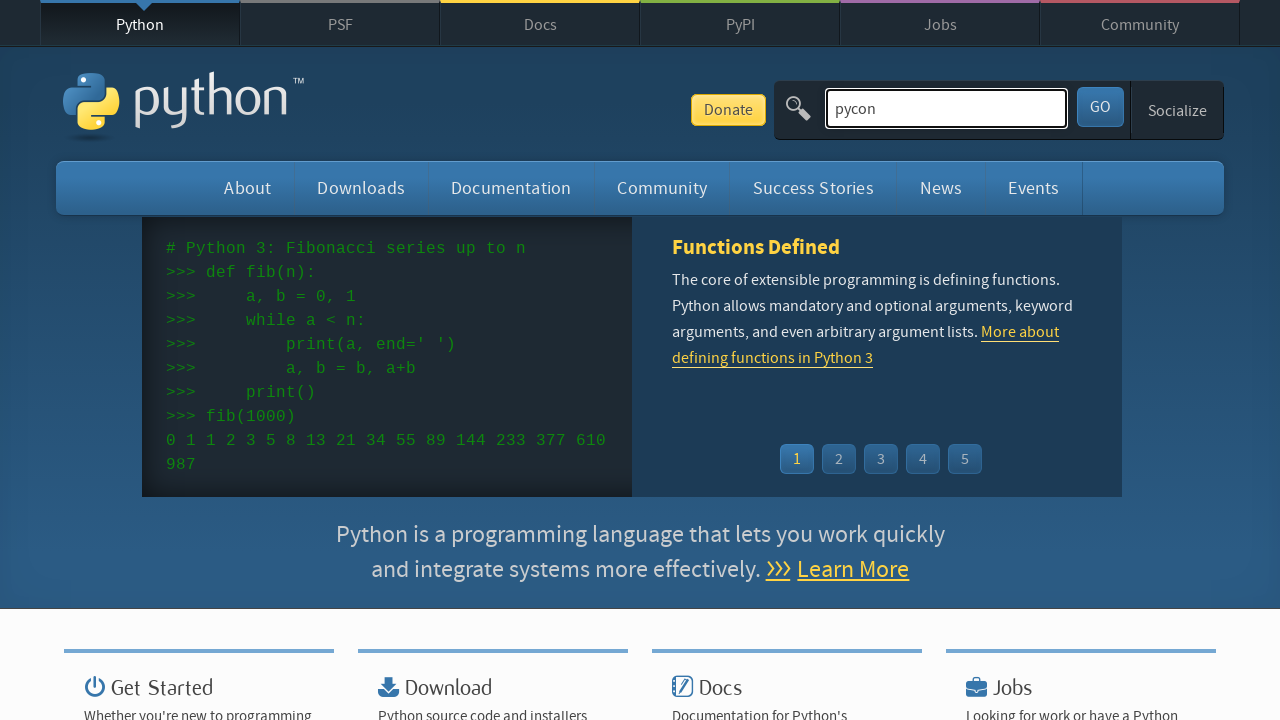

Pressed Enter to submit search form on input[name='q']
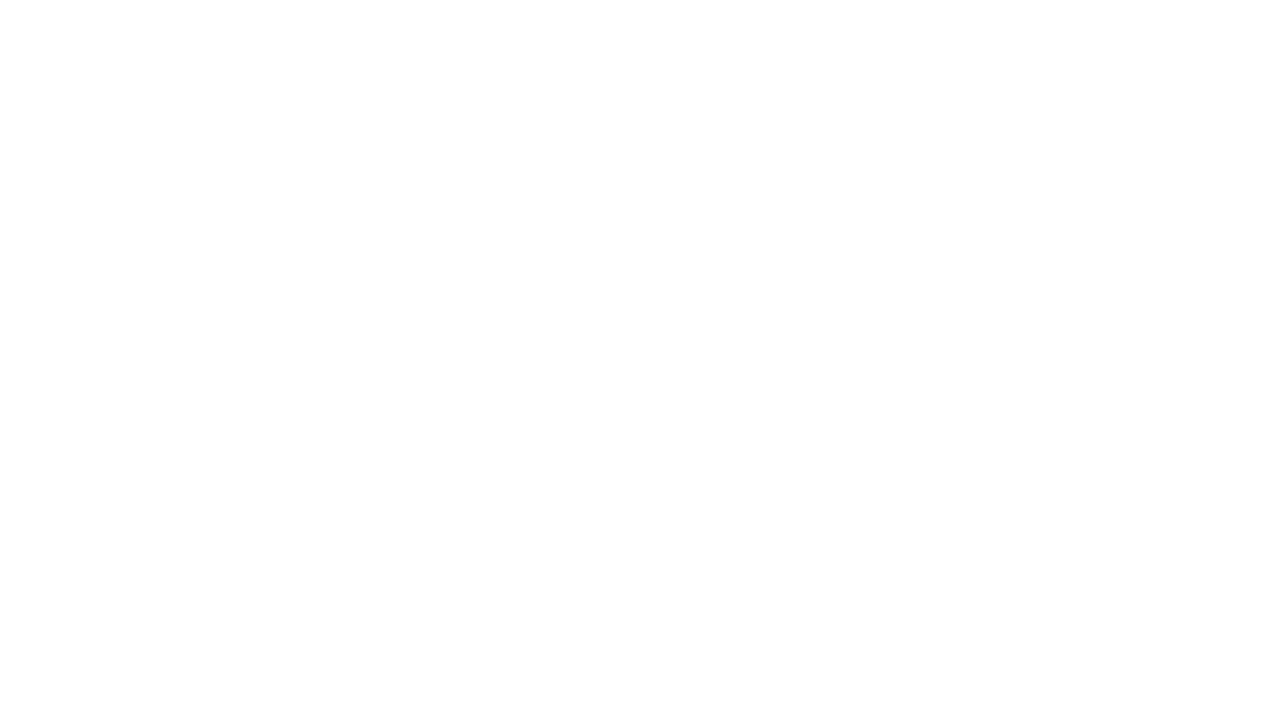

Search results loaded and network idle
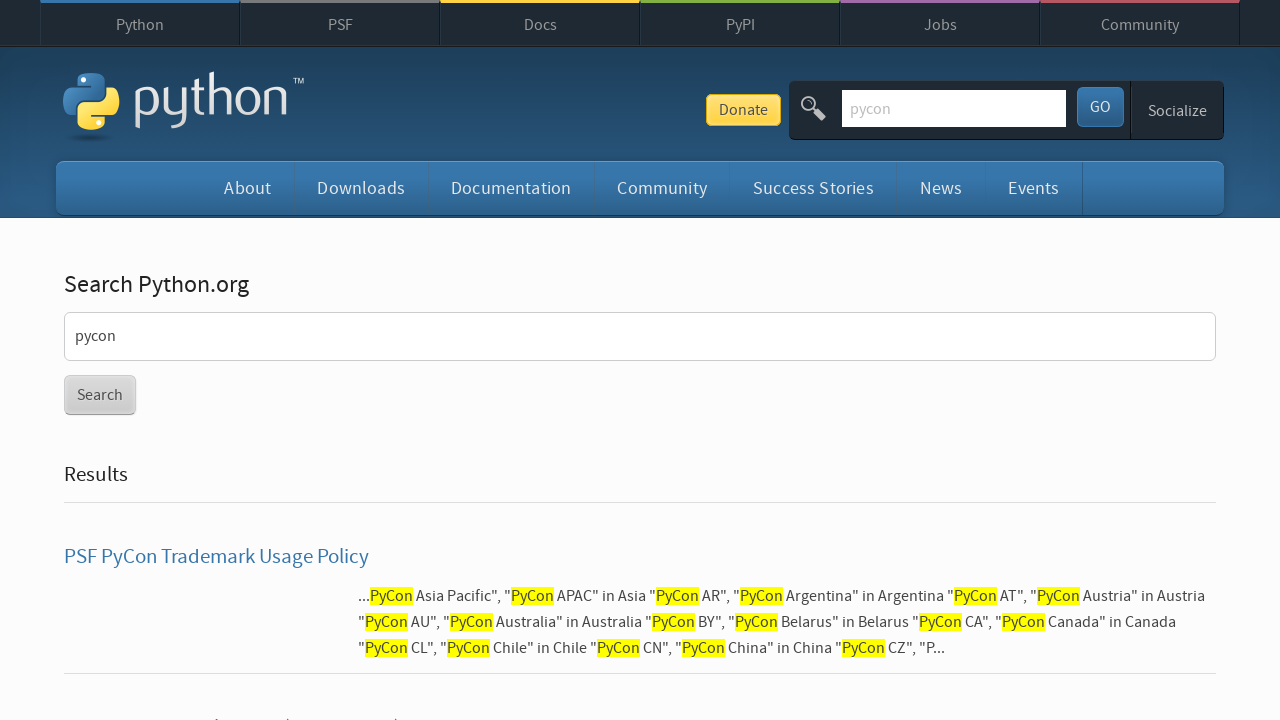

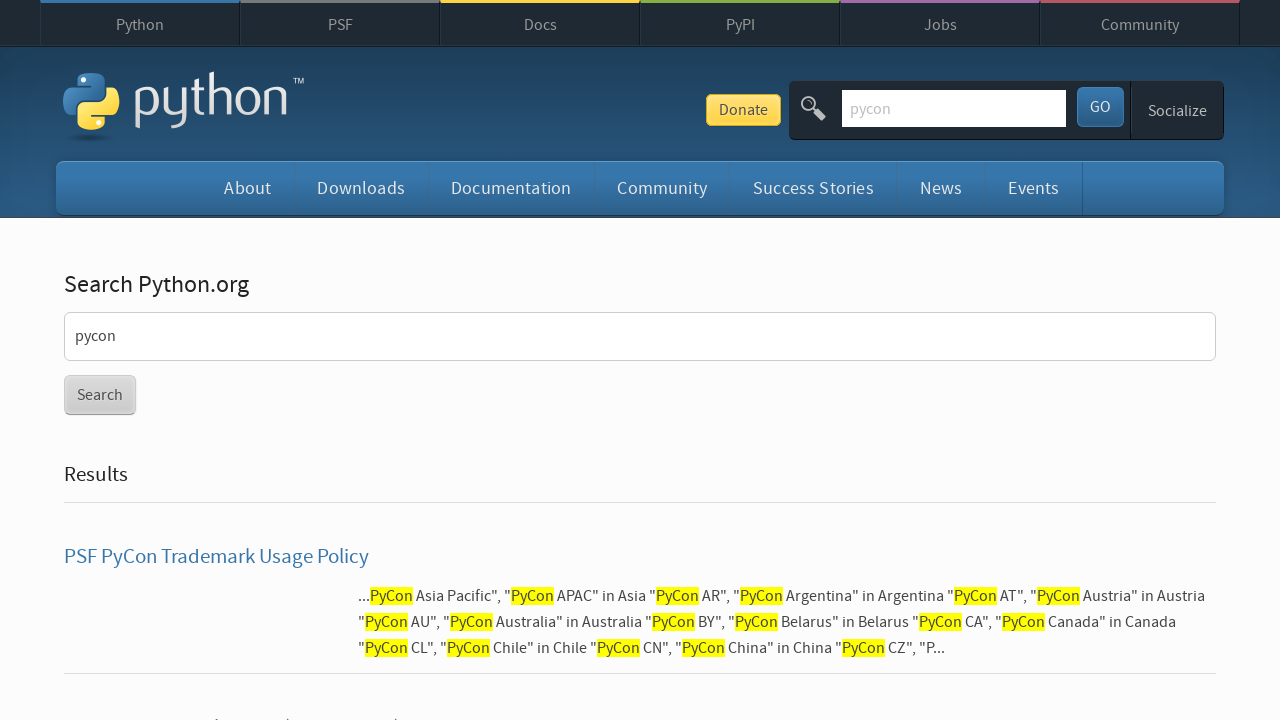